Tests registration form validation by submitting an empty form and verifying all required field error messages are displayed

Starting URL: https://alada.vn/tai-khoan/dang-ky.html

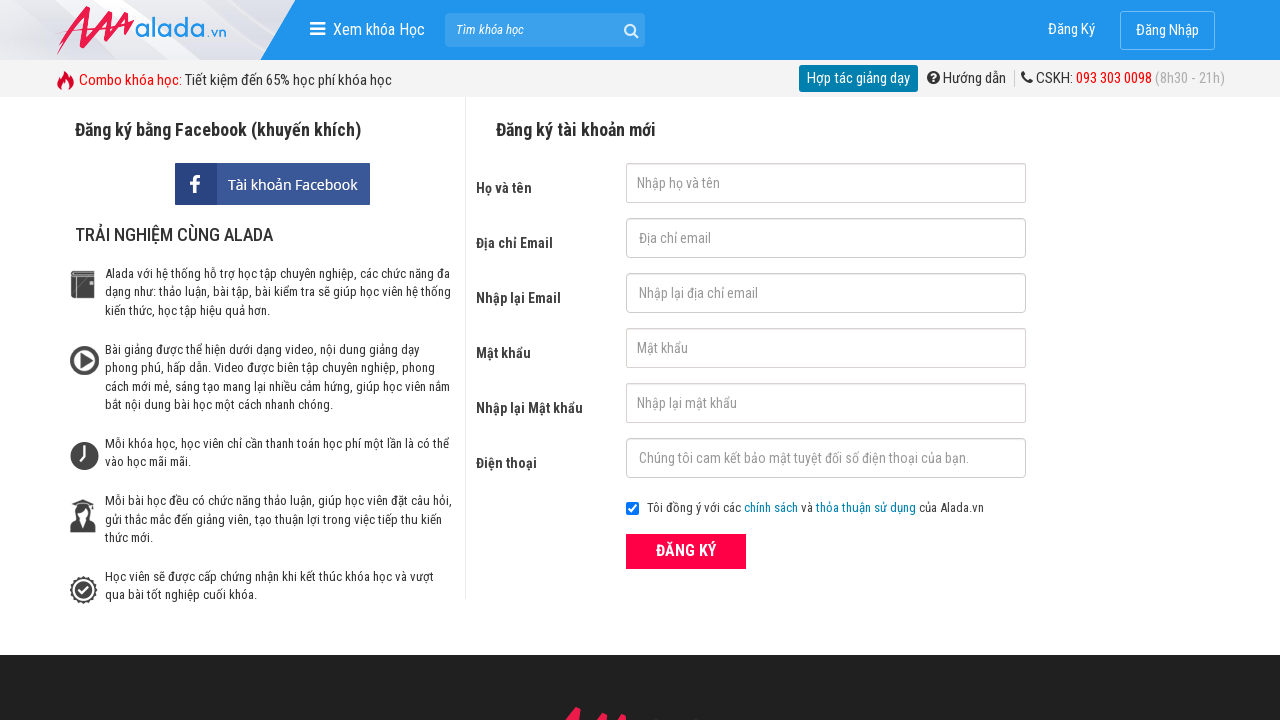

Navigated to registration page
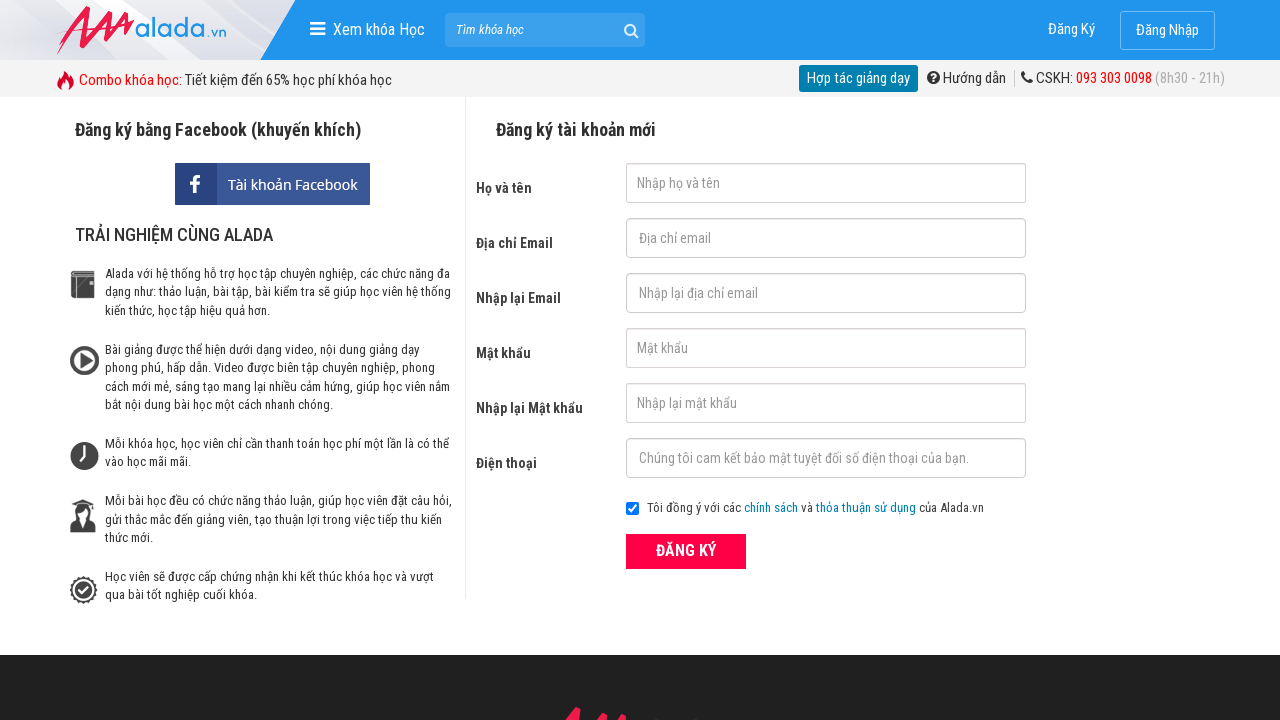

Clicked ĐĂNG KÝ button with empty form at (686, 551) on xpath=//form[@id='frmLogin']//button[text()='ĐĂNG KÝ']
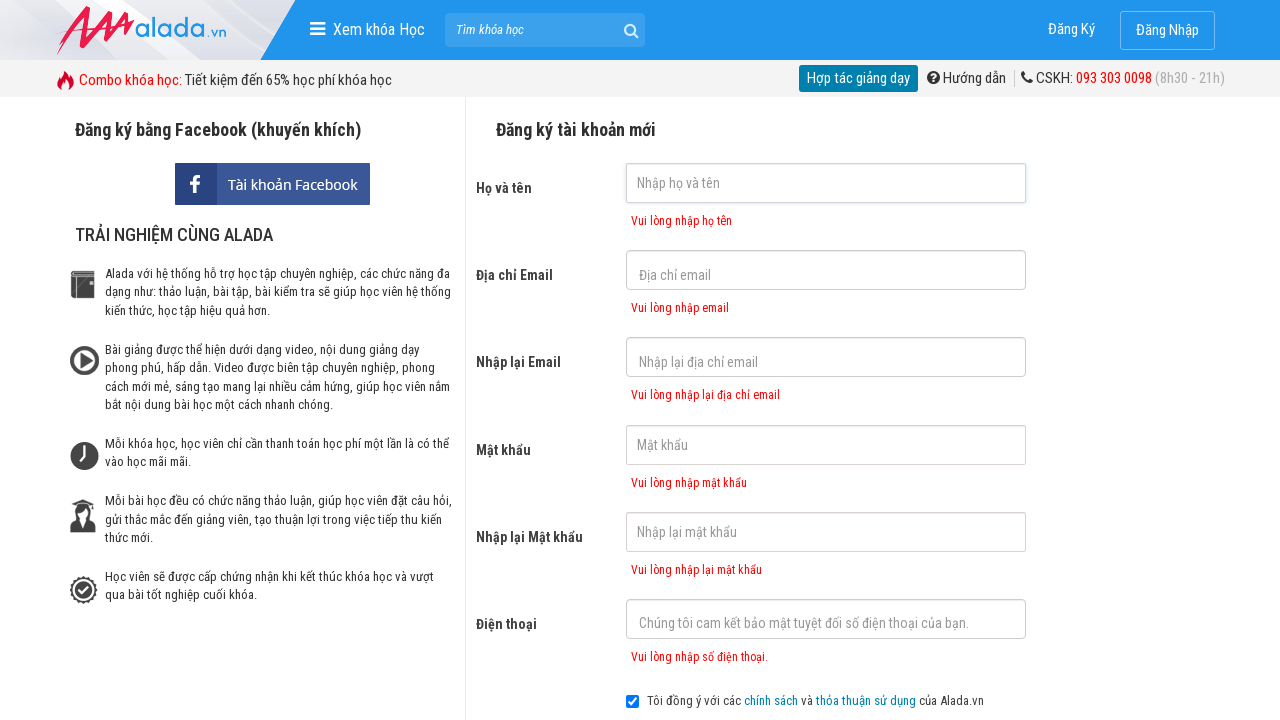

First name error message appeared
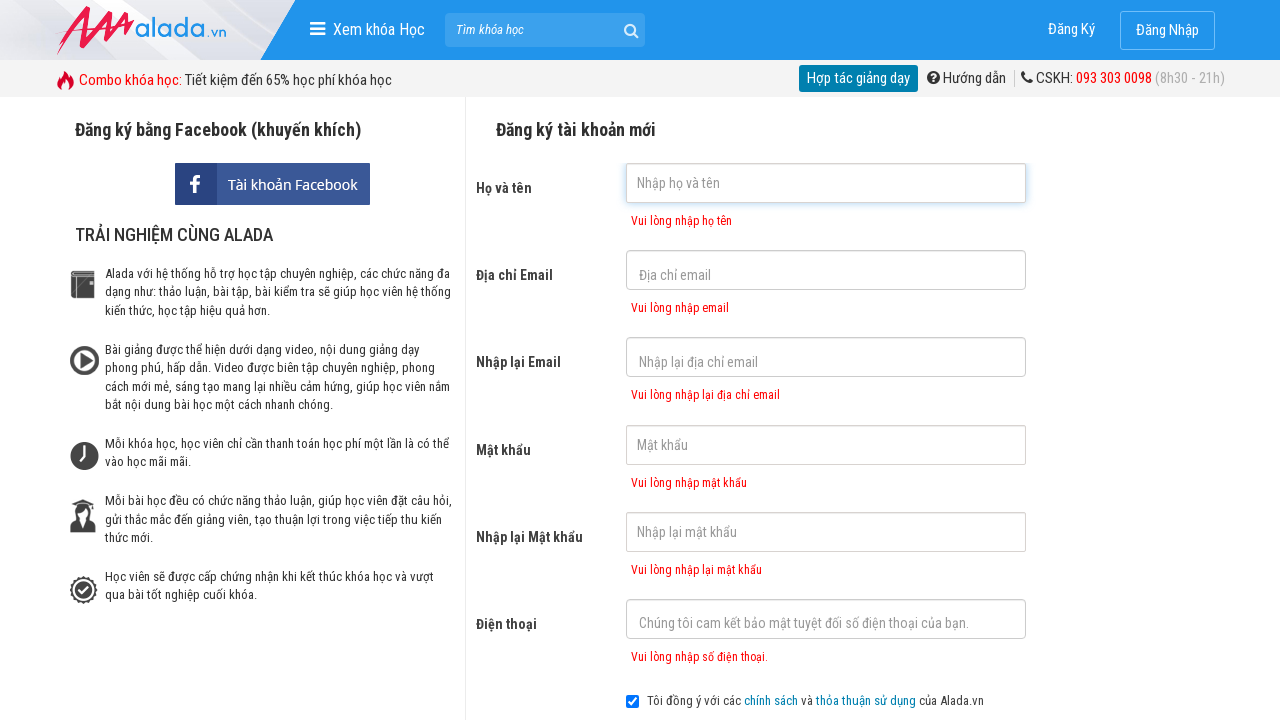

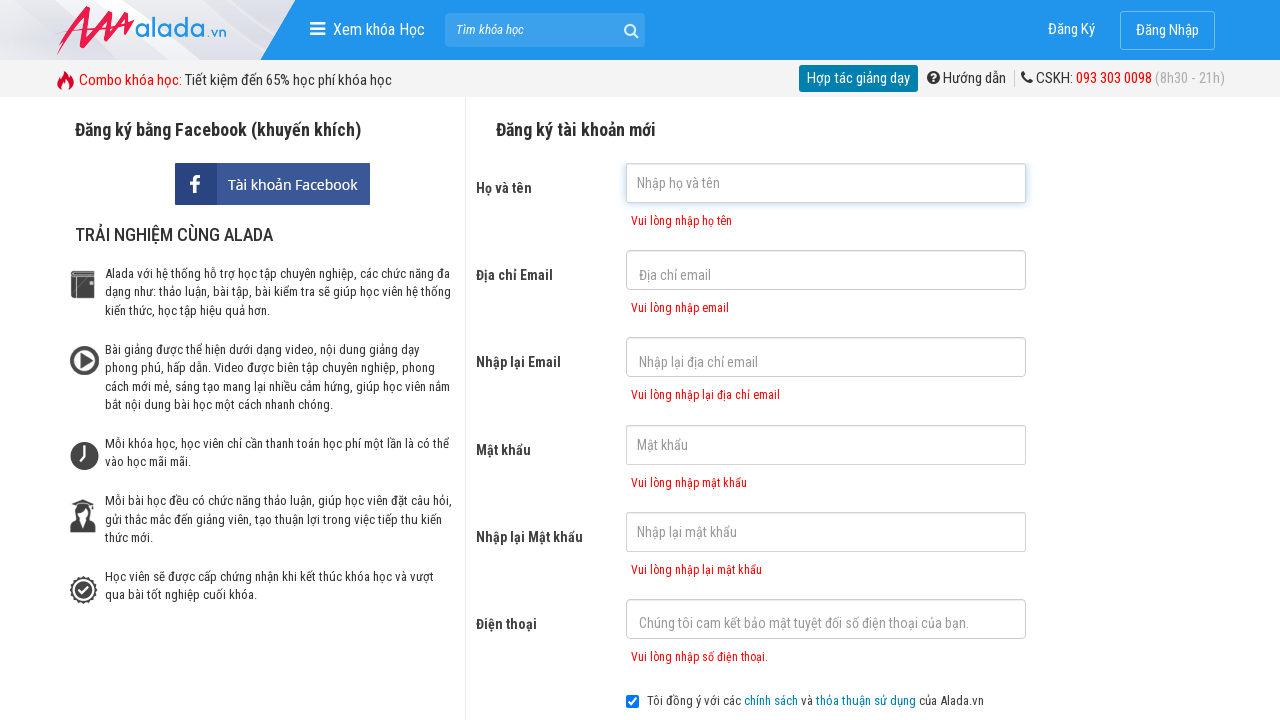